Tests date picker functionality by entering a date value into the datepicker input field and clicking on it

Starting URL: https://testautomationpractice.blogspot.com/

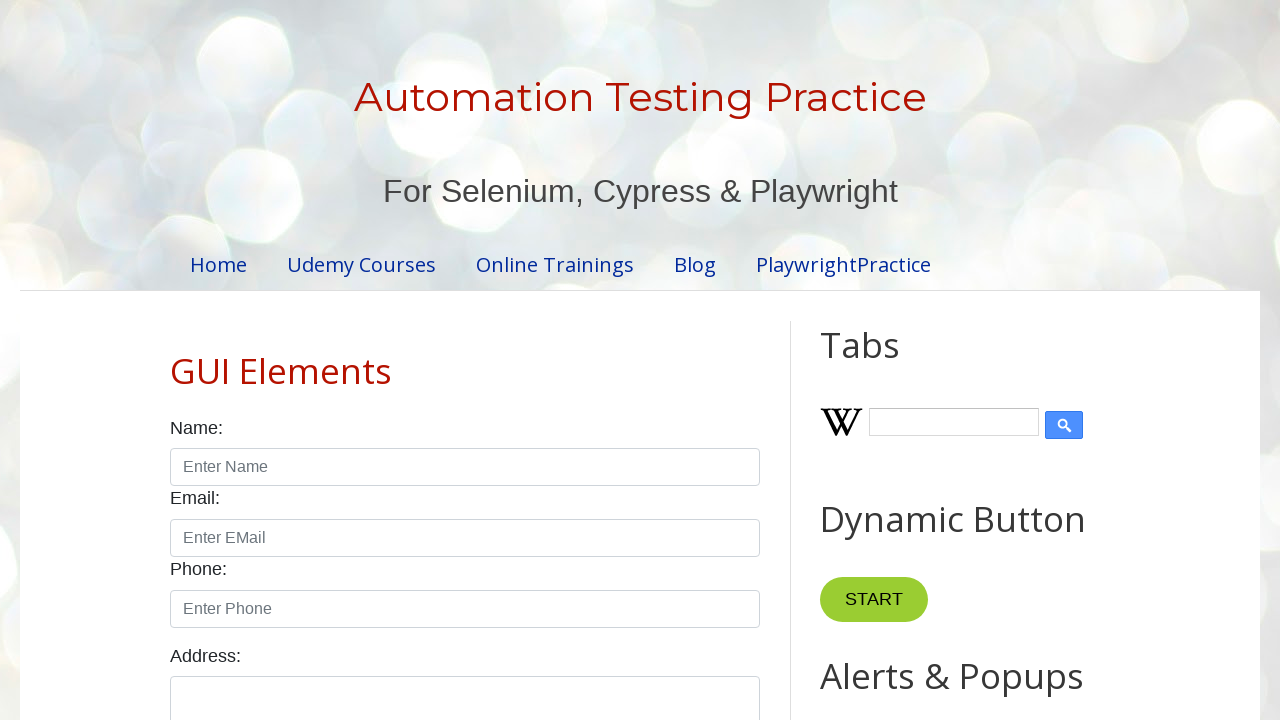

Filled datepicker input field with date '02/11/2025' on input#datepicker
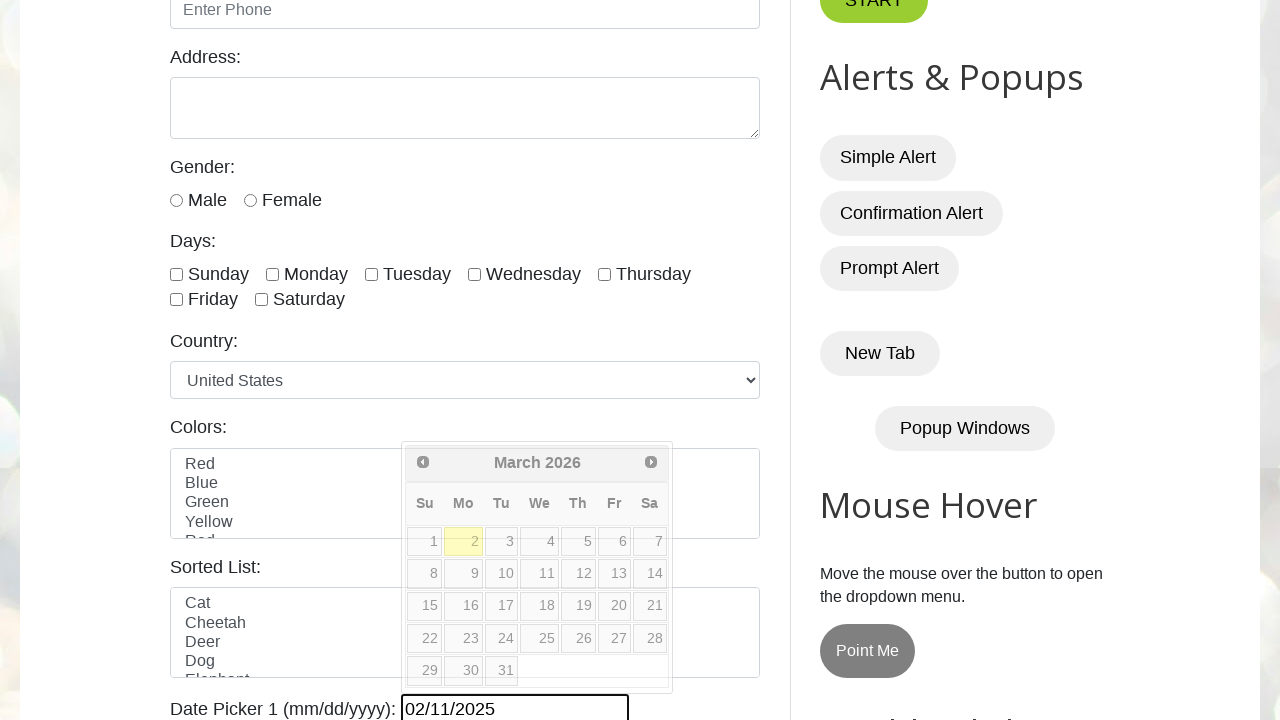

Clicked on datepicker input field at (515, 705) on input#datepicker
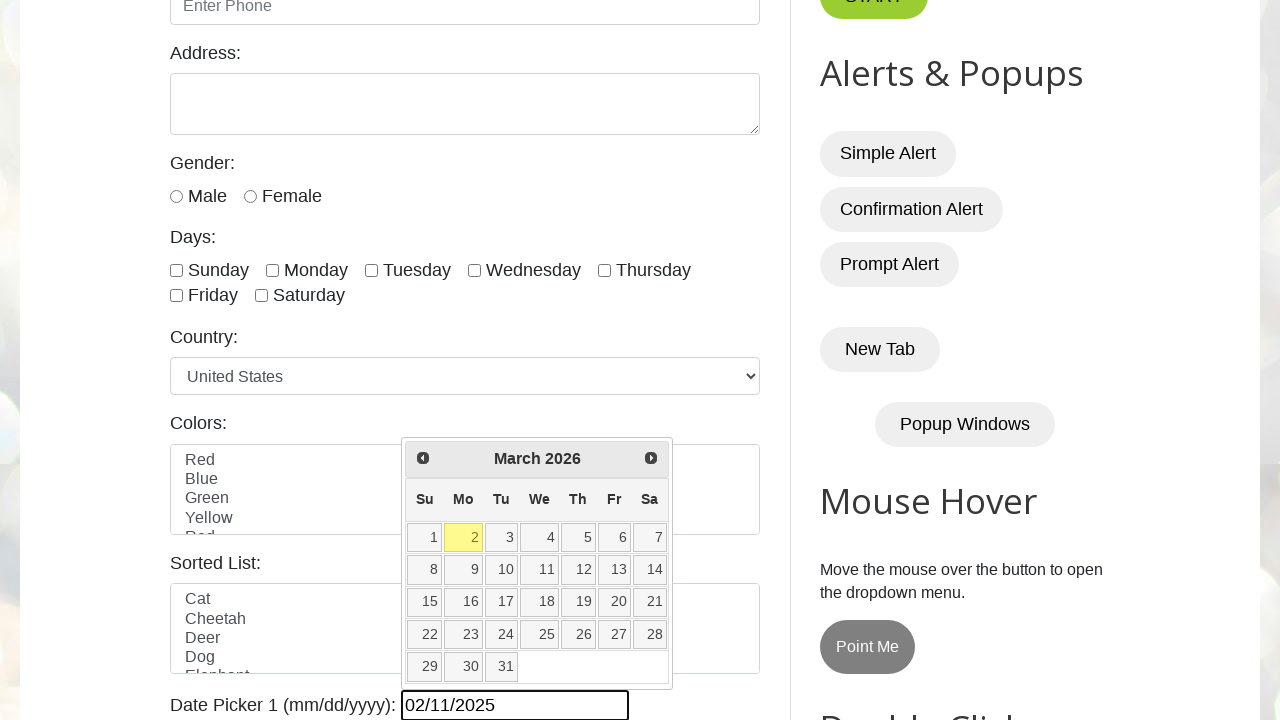

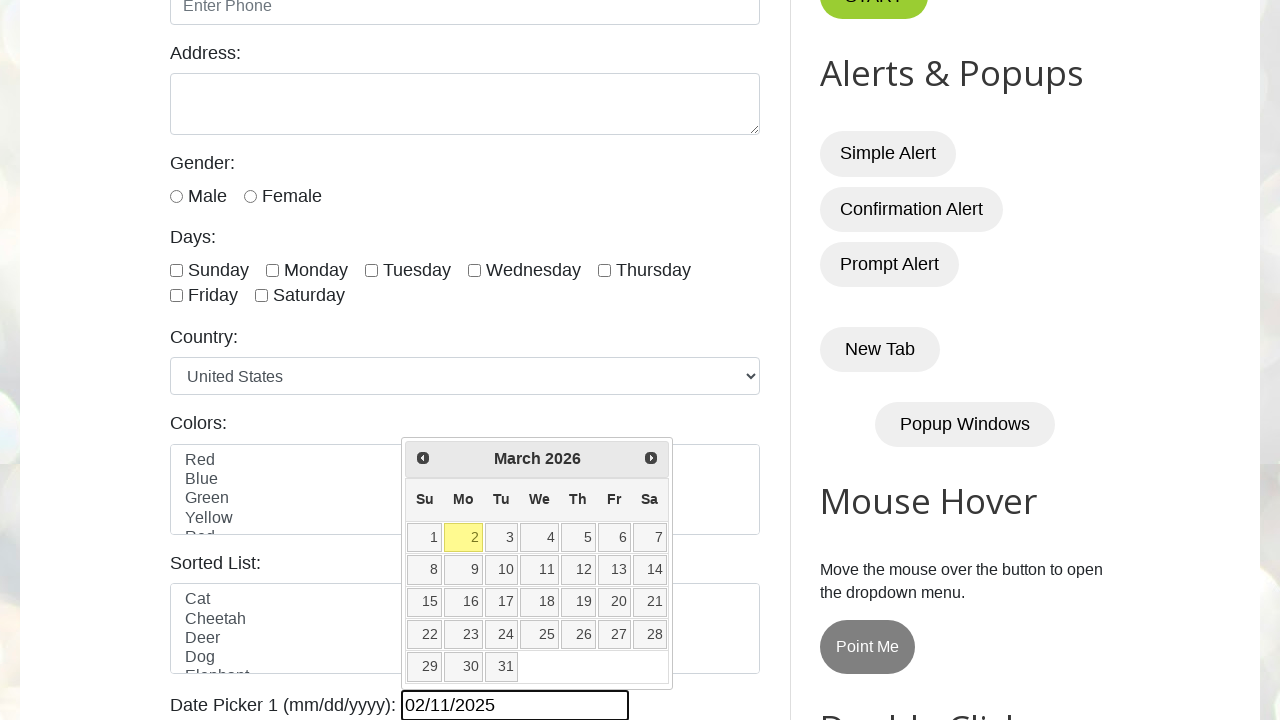